Stress tests the application by rapidly navigating between multiple pages

Starting URL: https://arc-relationship-manager-6dtdttk8y-jbf-2539-e1ec6bfb.vercel.app

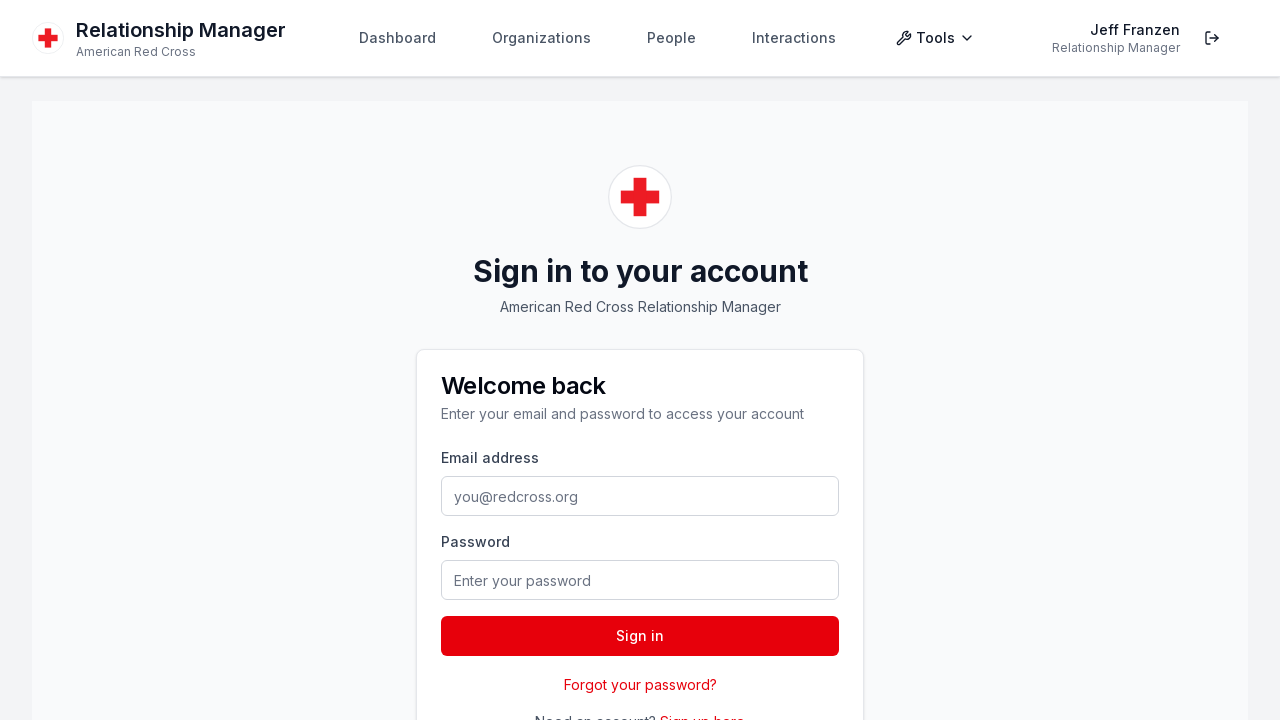

Navigated to / (iteration 1 of 5)
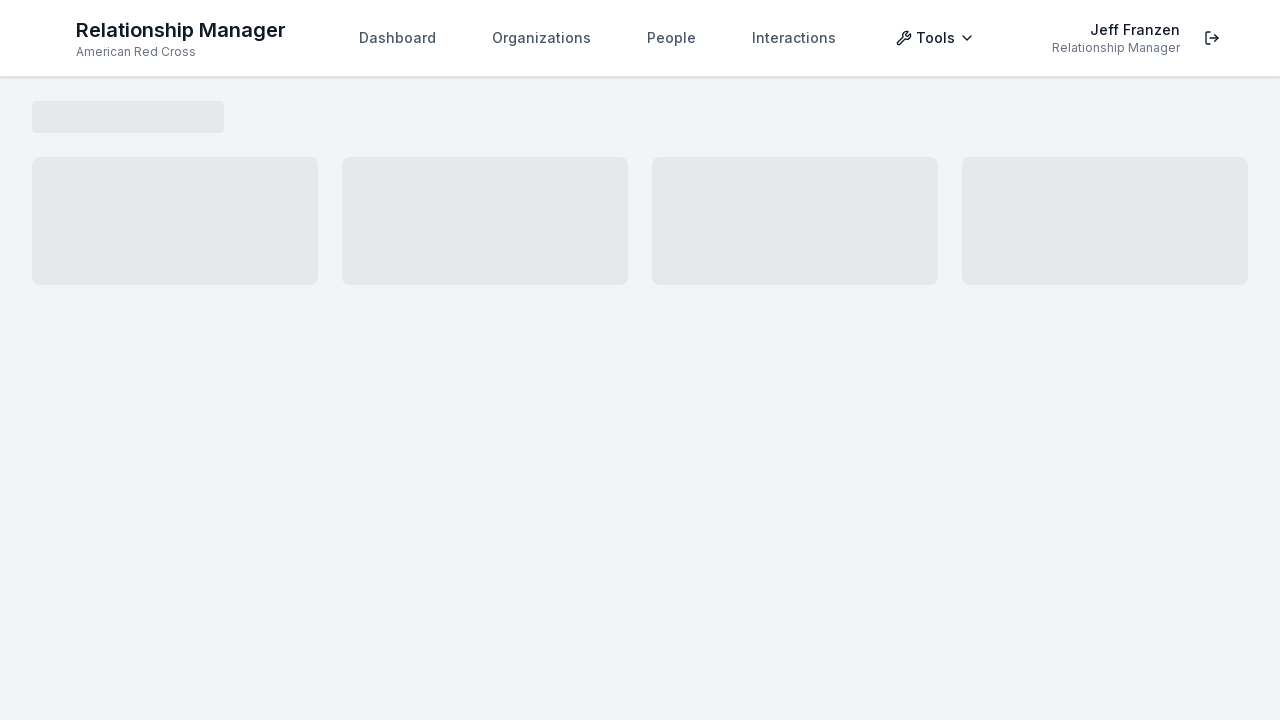

Waited 500ms after navigating to /
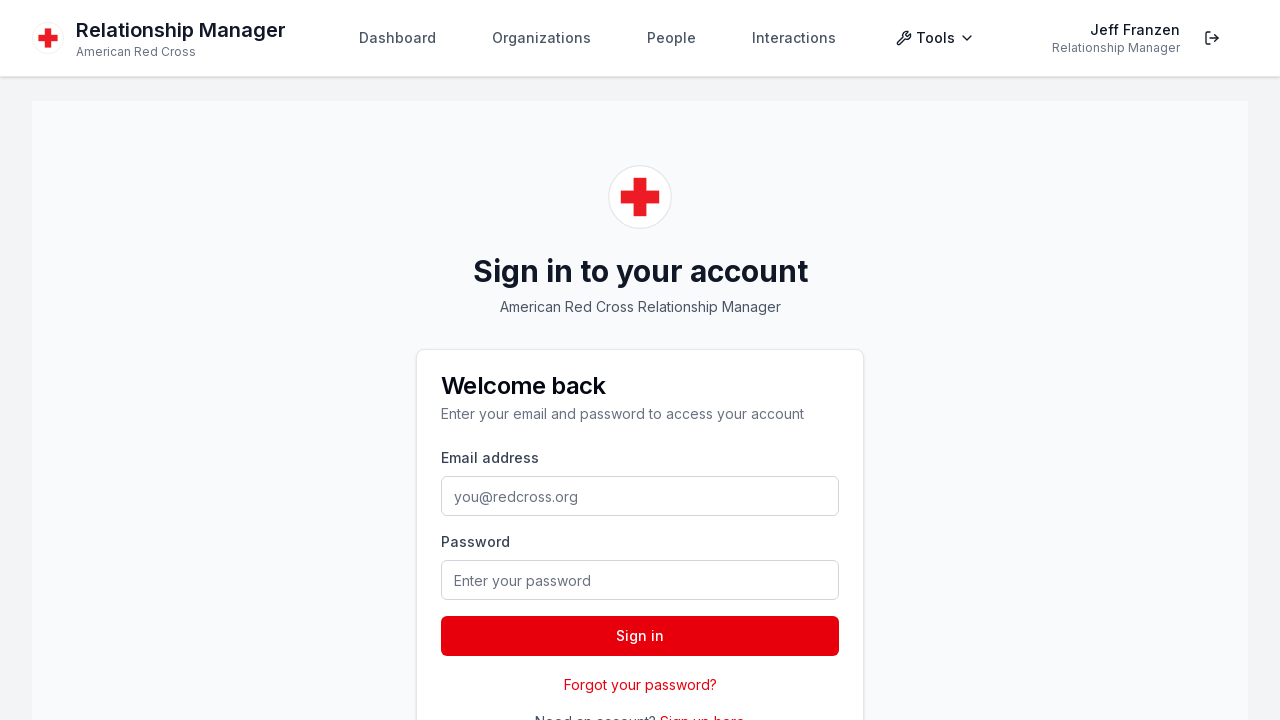

Navigated to /organizations (iteration 1 of 5)
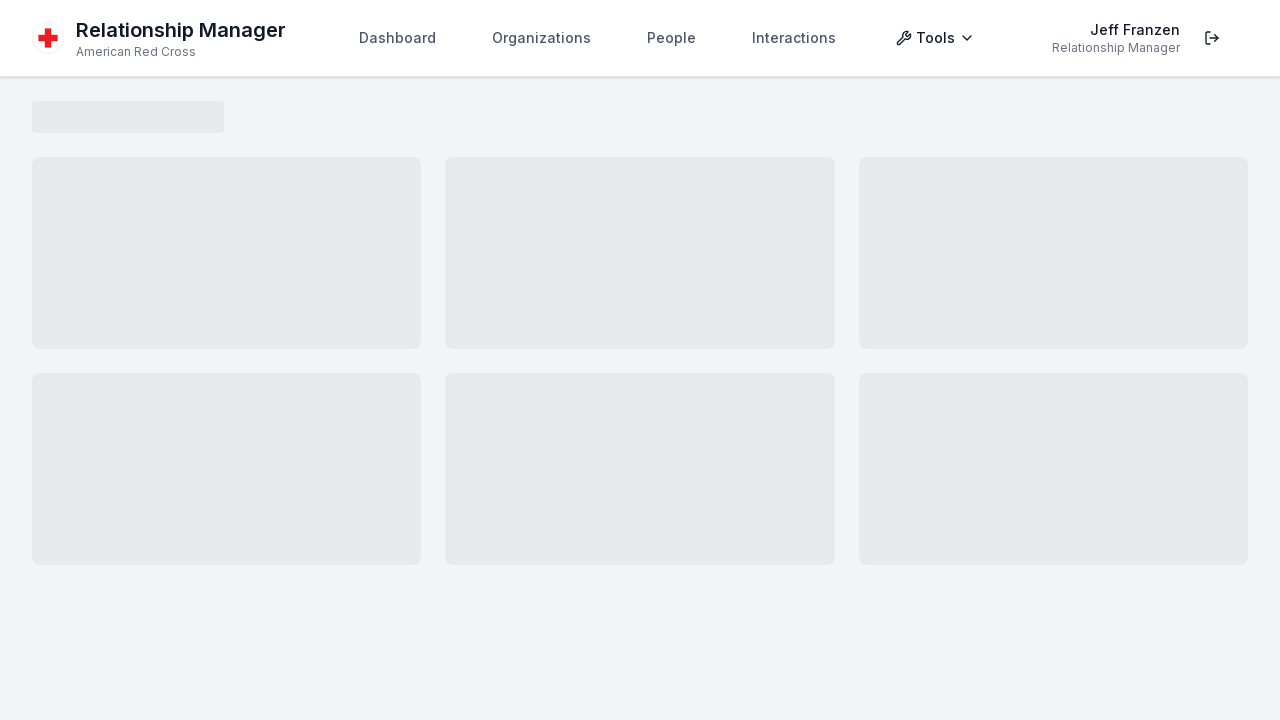

Waited 500ms after navigating to /organizations
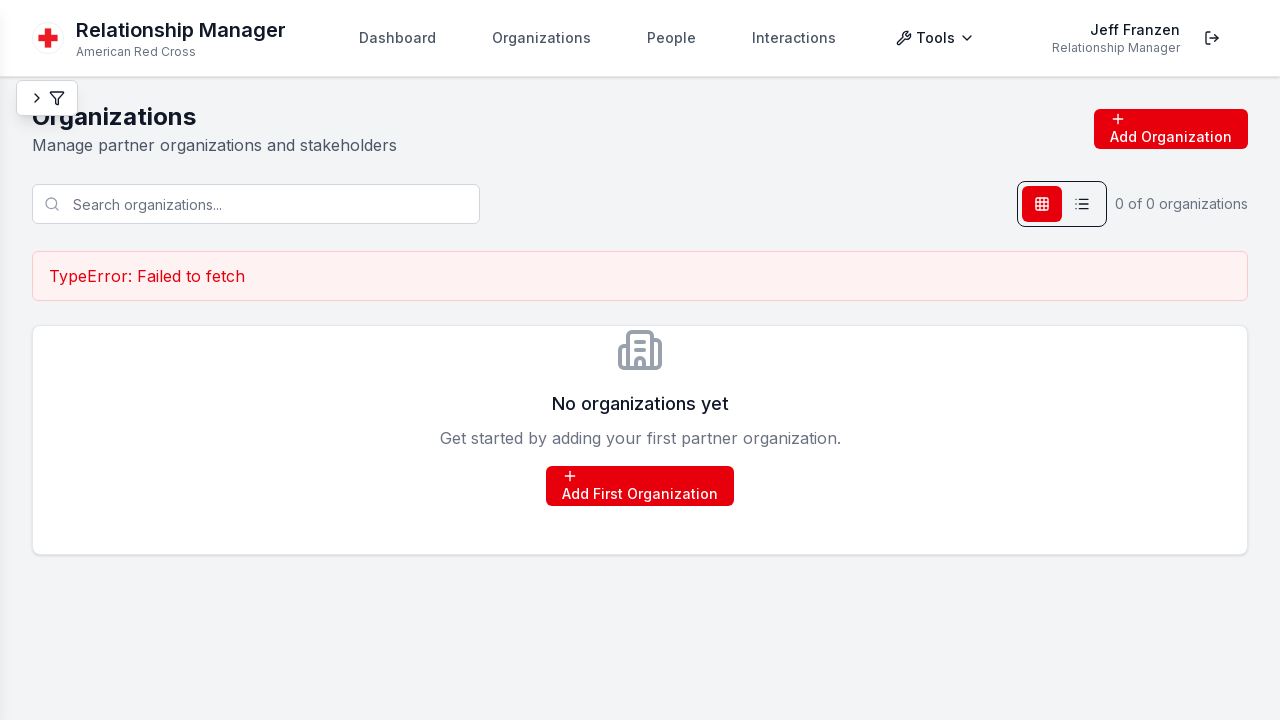

Navigated to /dashboard (iteration 1 of 5)
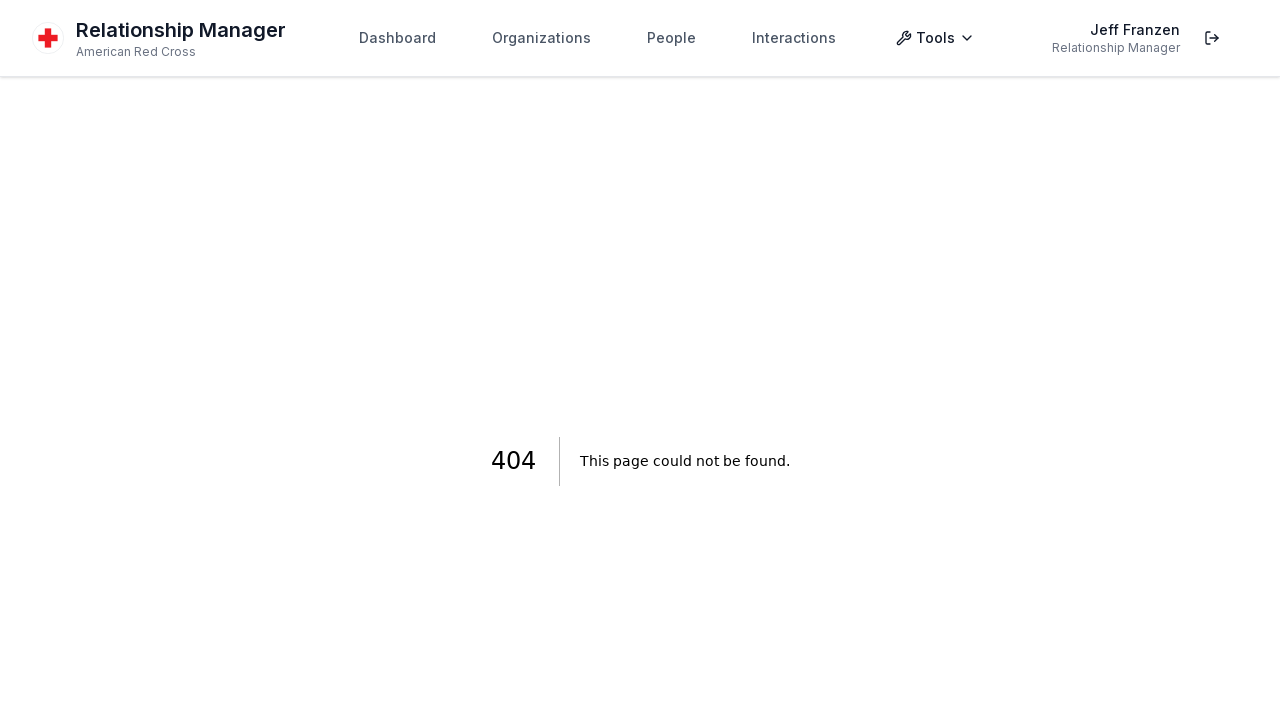

Waited 500ms after navigating to /dashboard
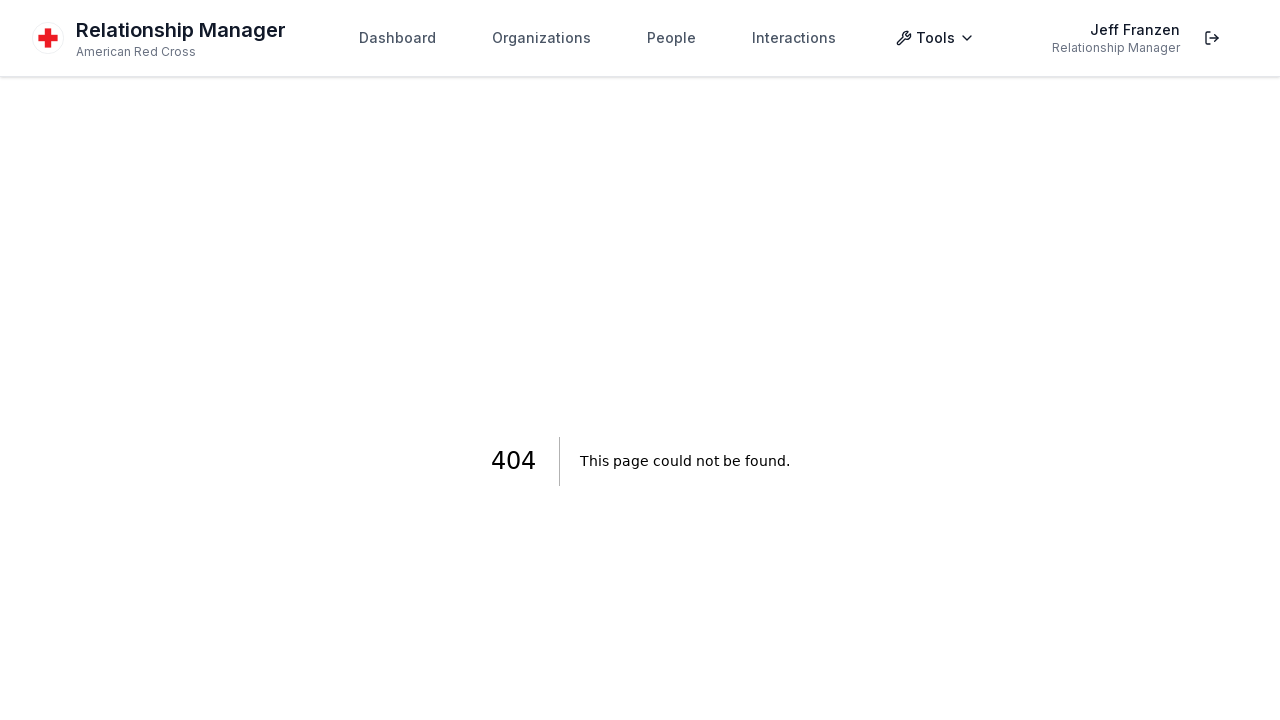

Navigated to / (iteration 2 of 5)
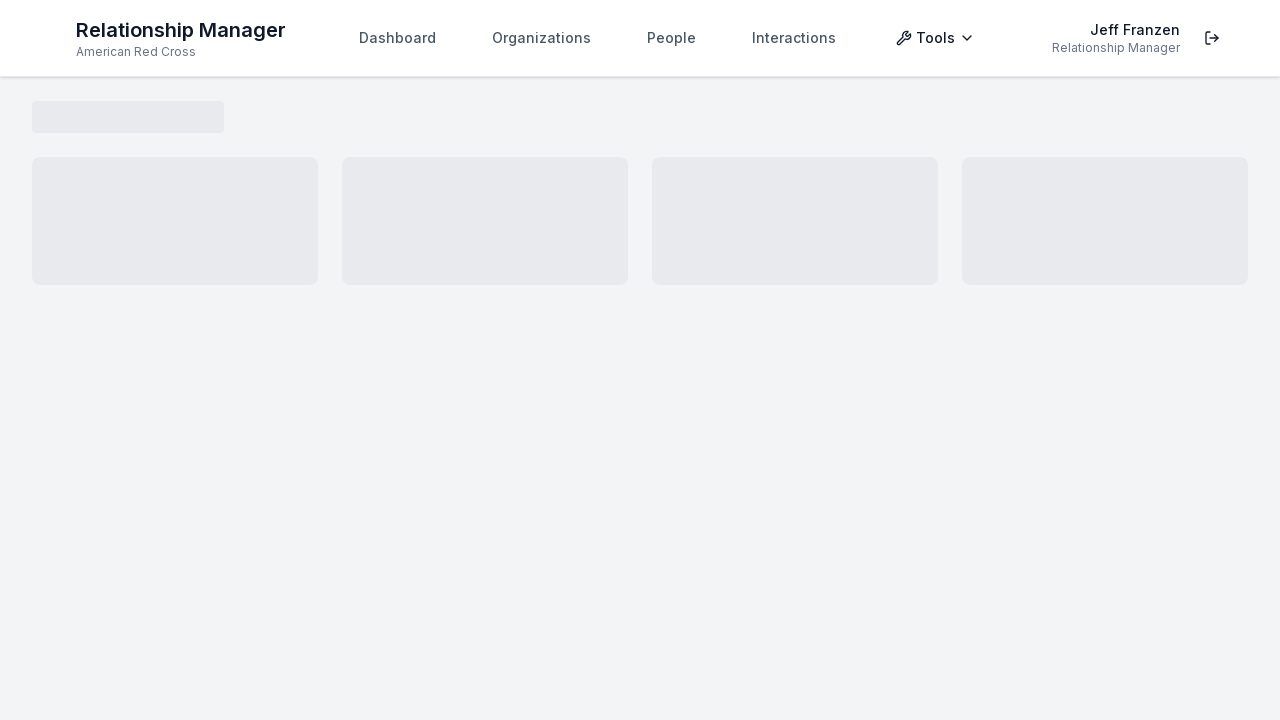

Waited 500ms after navigating to /
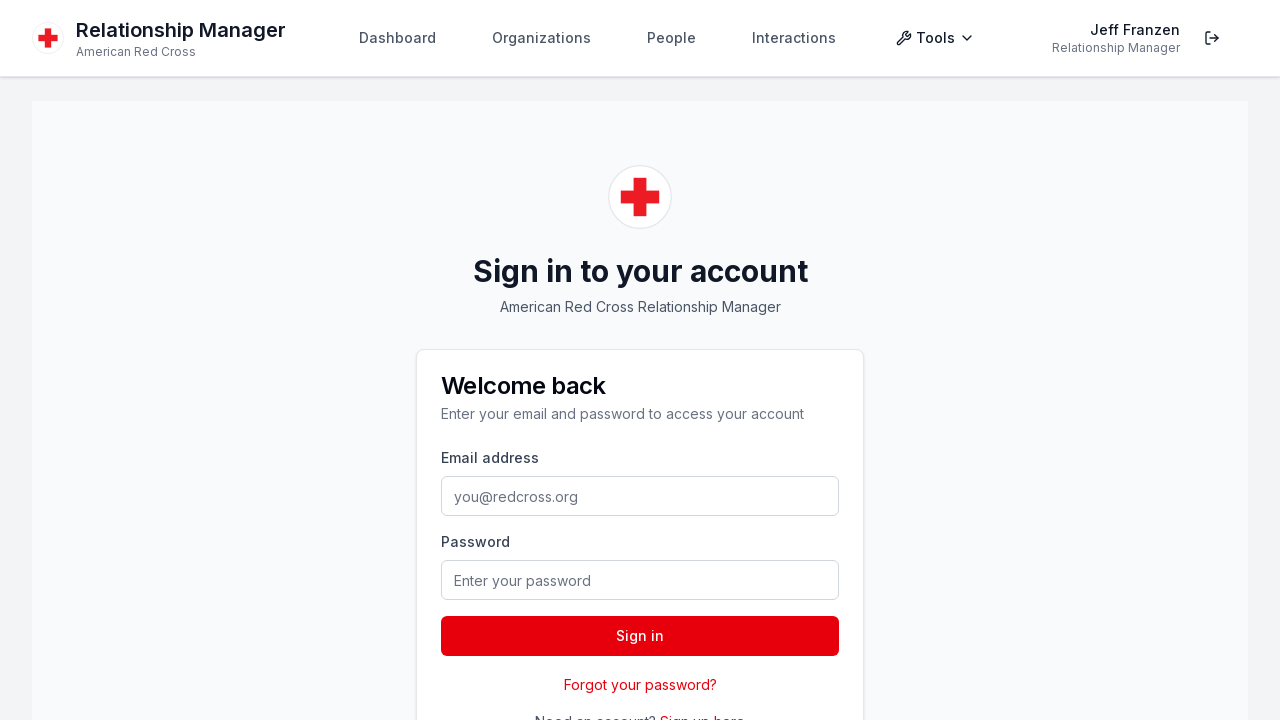

Navigated to /organizations (iteration 2 of 5)
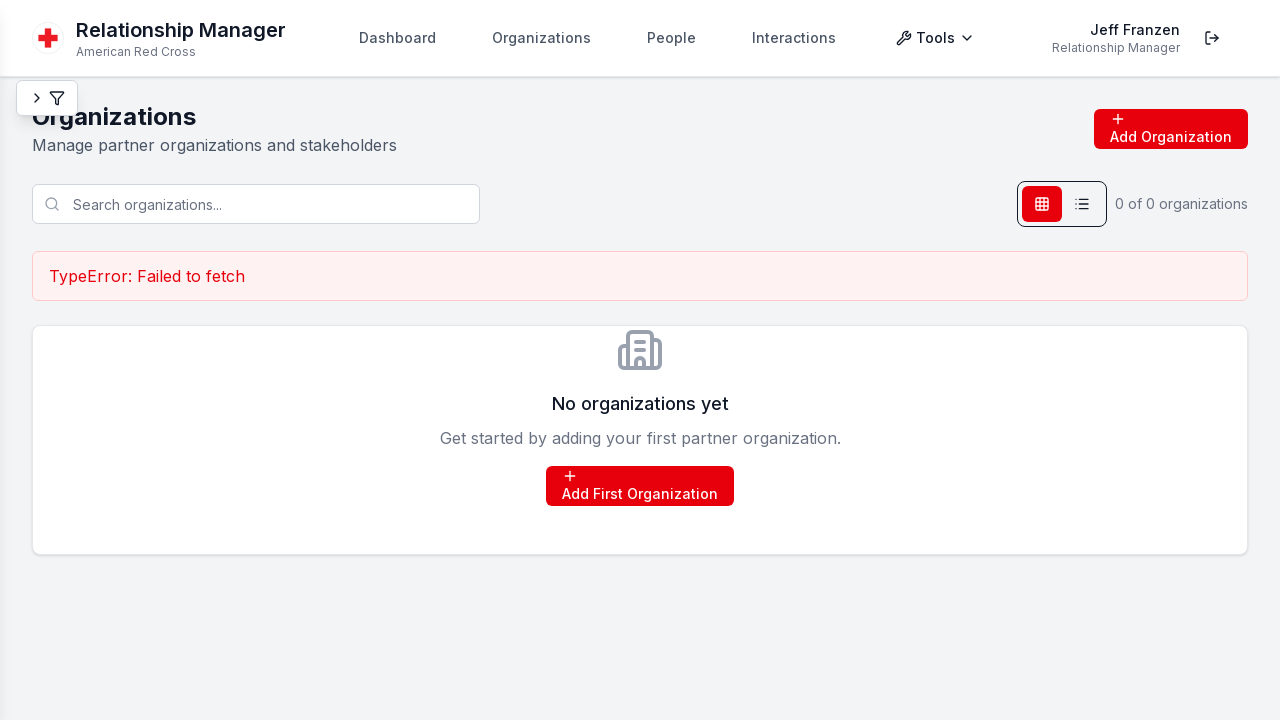

Waited 500ms after navigating to /organizations
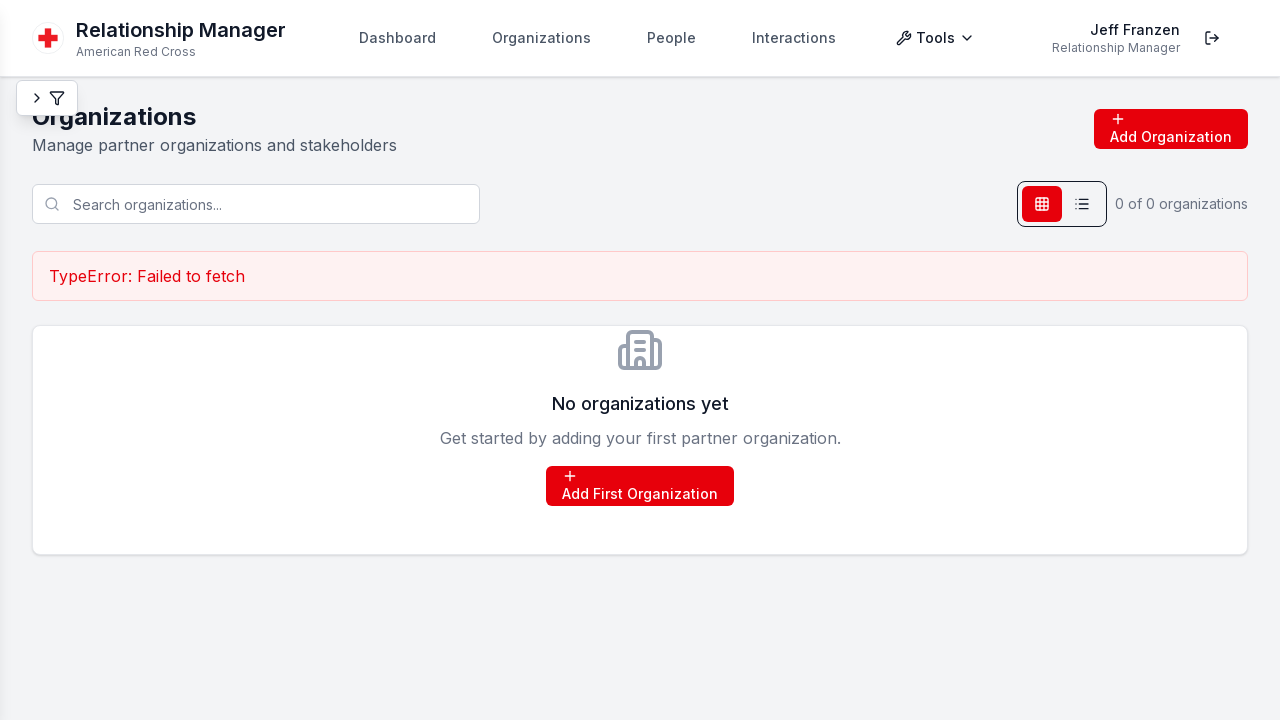

Navigated to /dashboard (iteration 2 of 5)
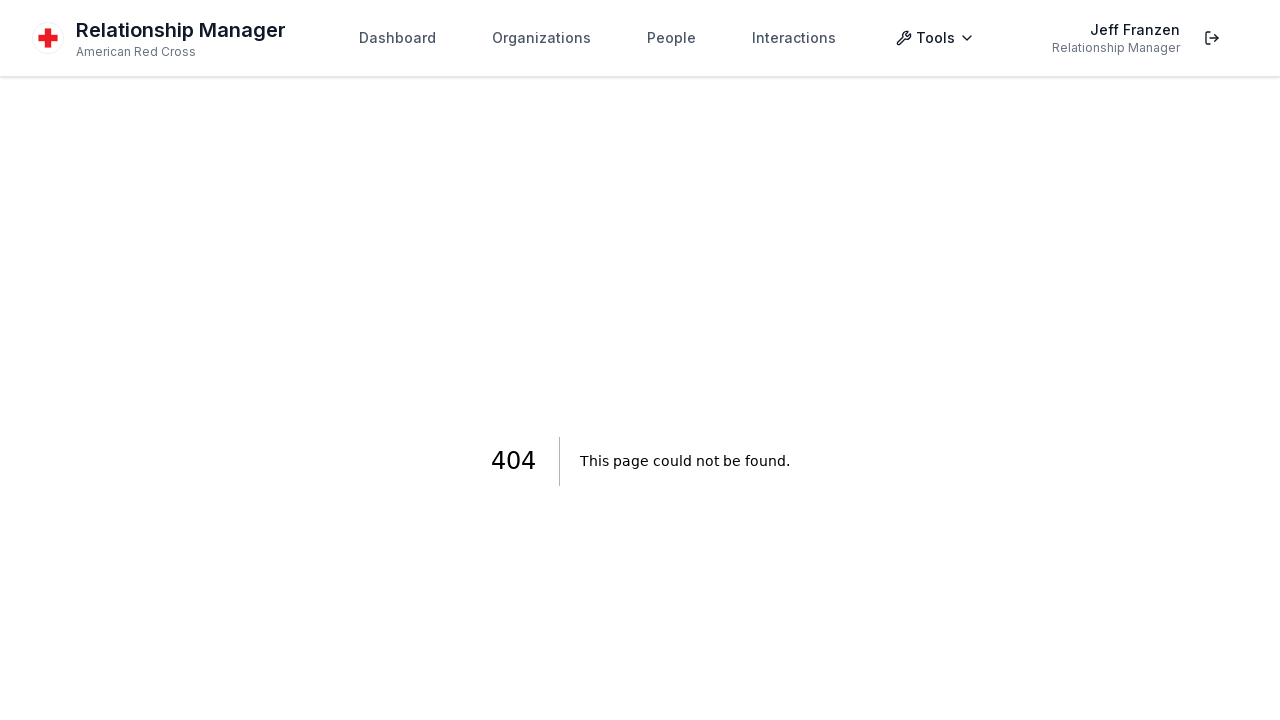

Waited 500ms after navigating to /dashboard
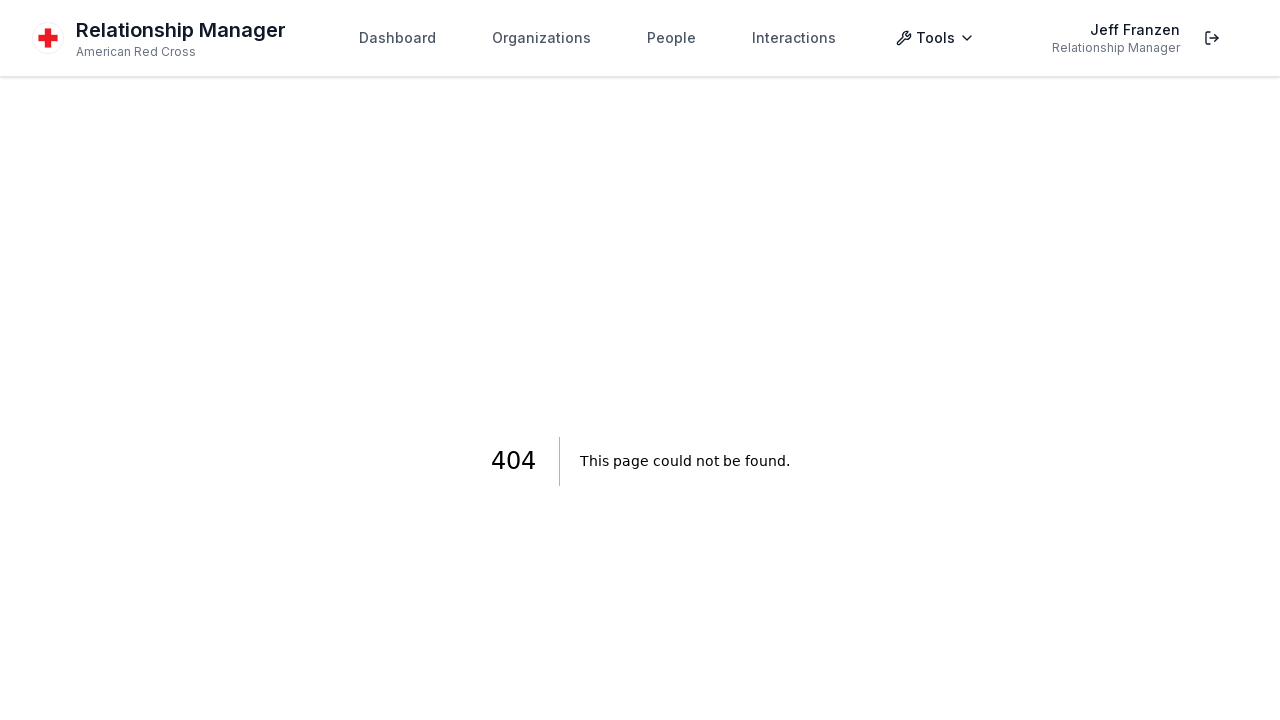

Navigated to / (iteration 3 of 5)
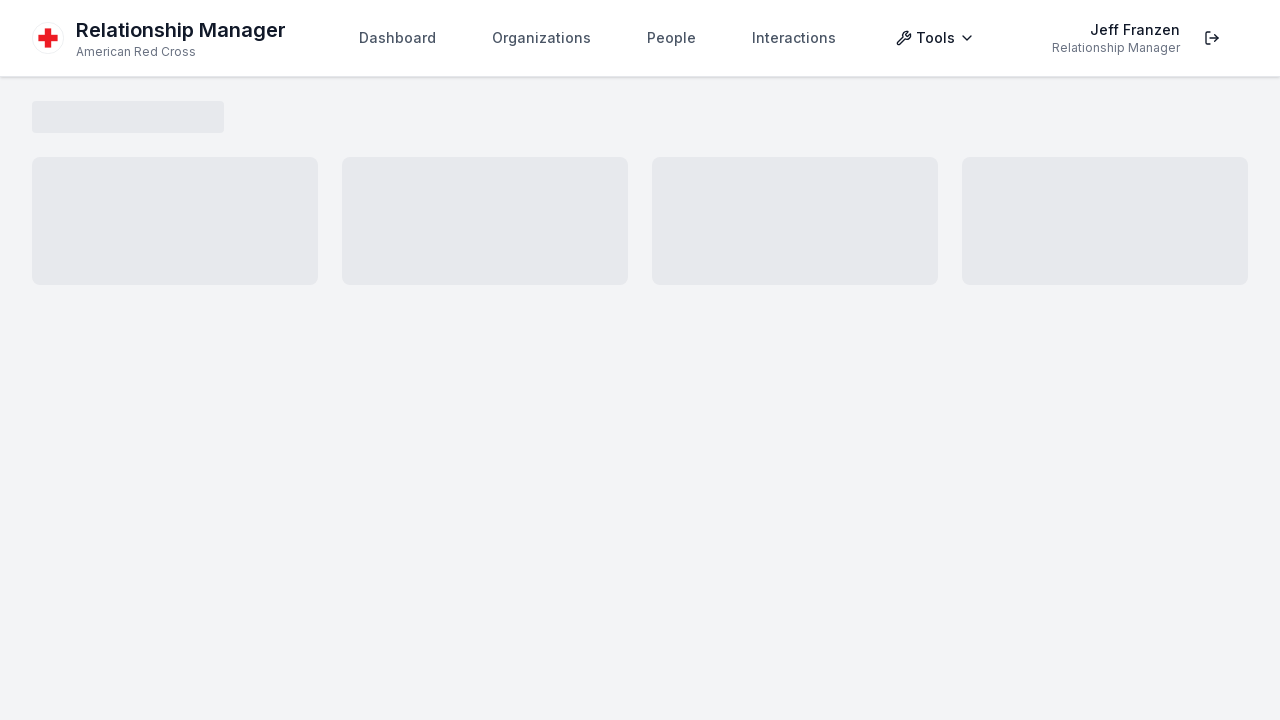

Waited 500ms after navigating to /
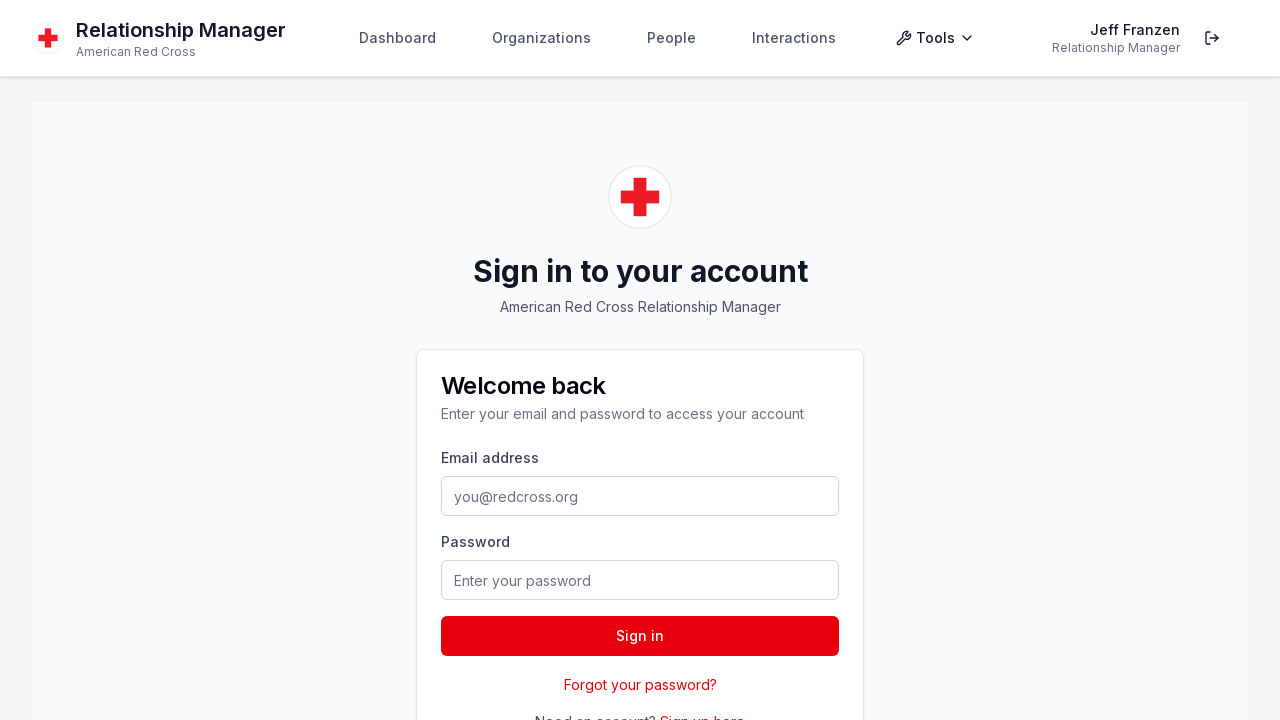

Navigated to /organizations (iteration 3 of 5)
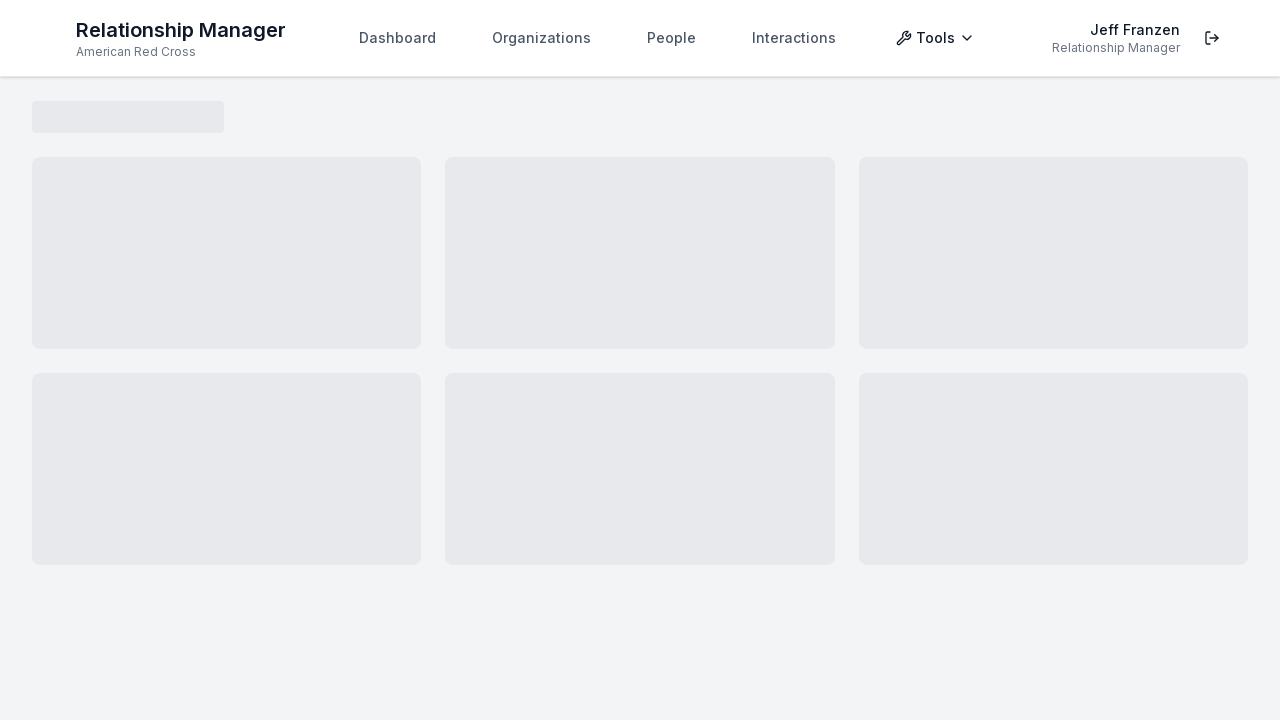

Waited 500ms after navigating to /organizations
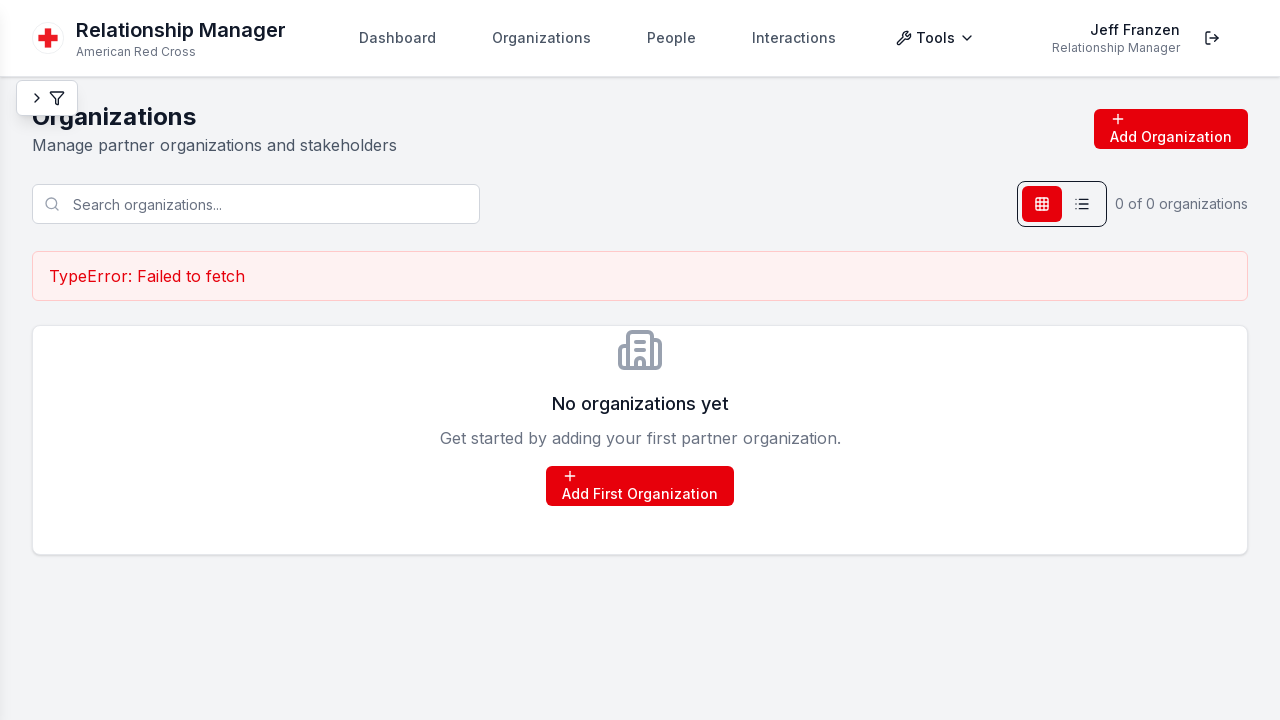

Navigated to /dashboard (iteration 3 of 5)
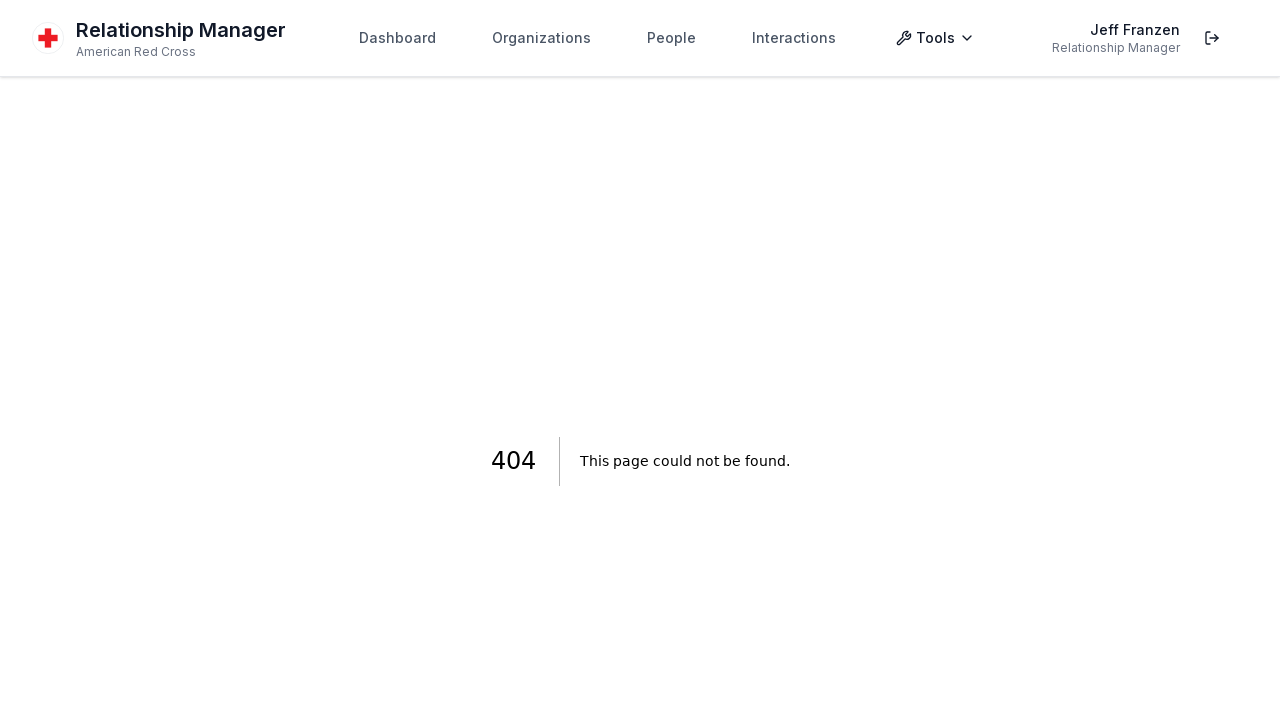

Waited 500ms after navigating to /dashboard
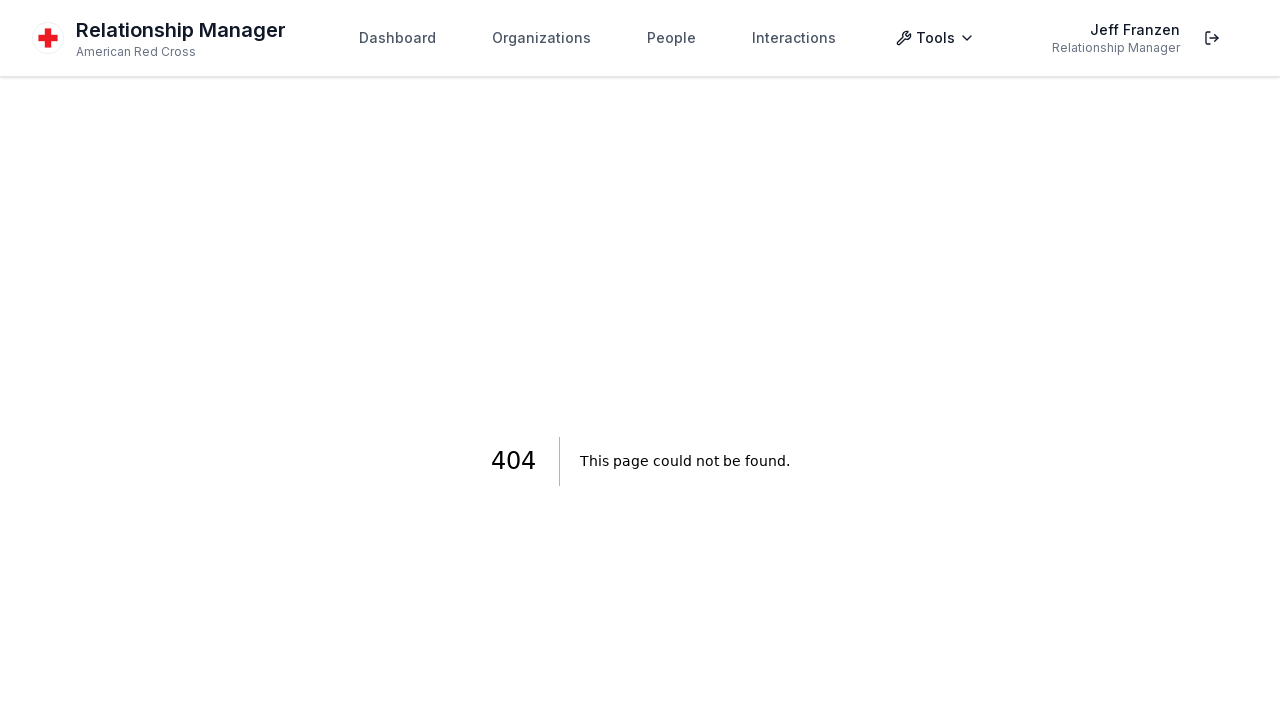

Navigated to / (iteration 4 of 5)
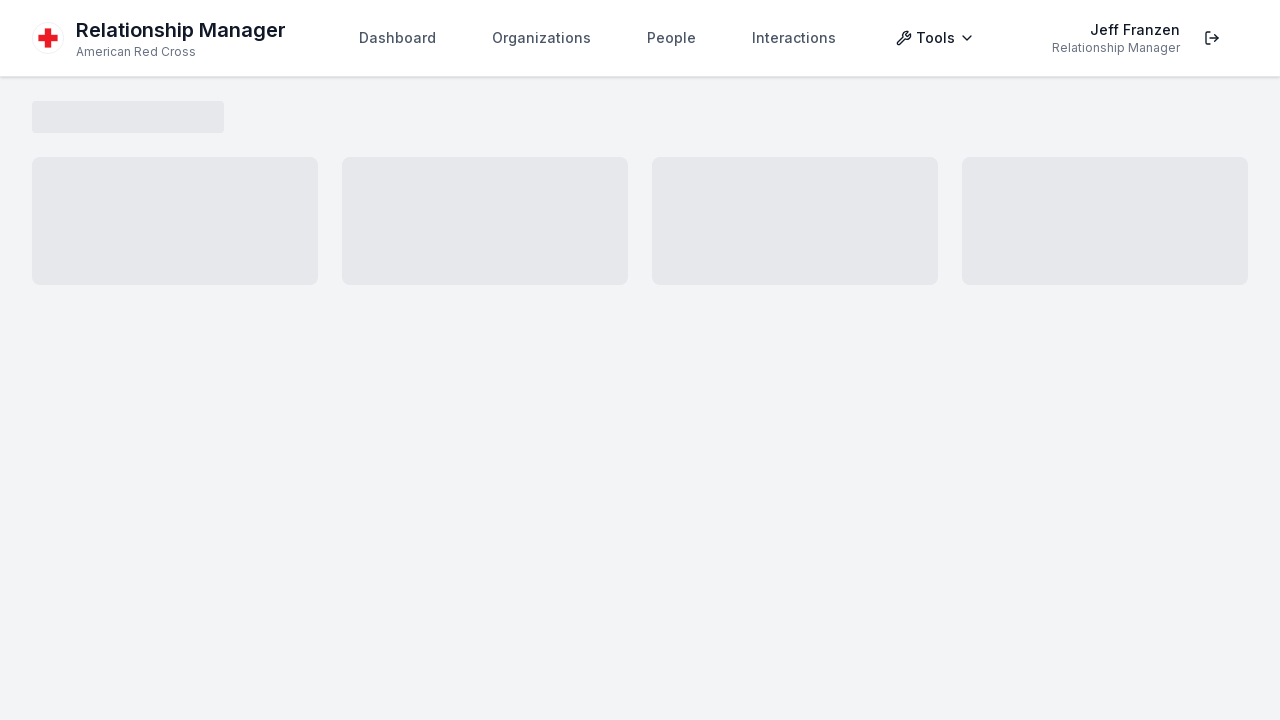

Waited 500ms after navigating to /
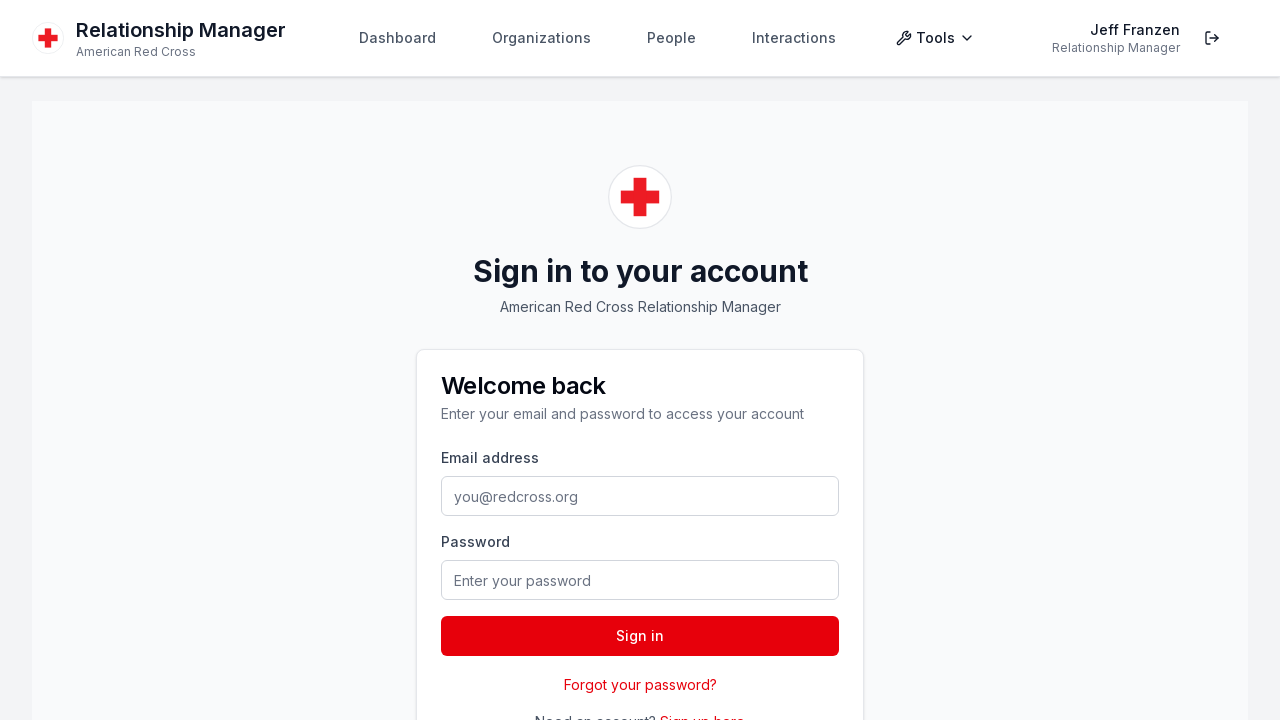

Navigated to /organizations (iteration 4 of 5)
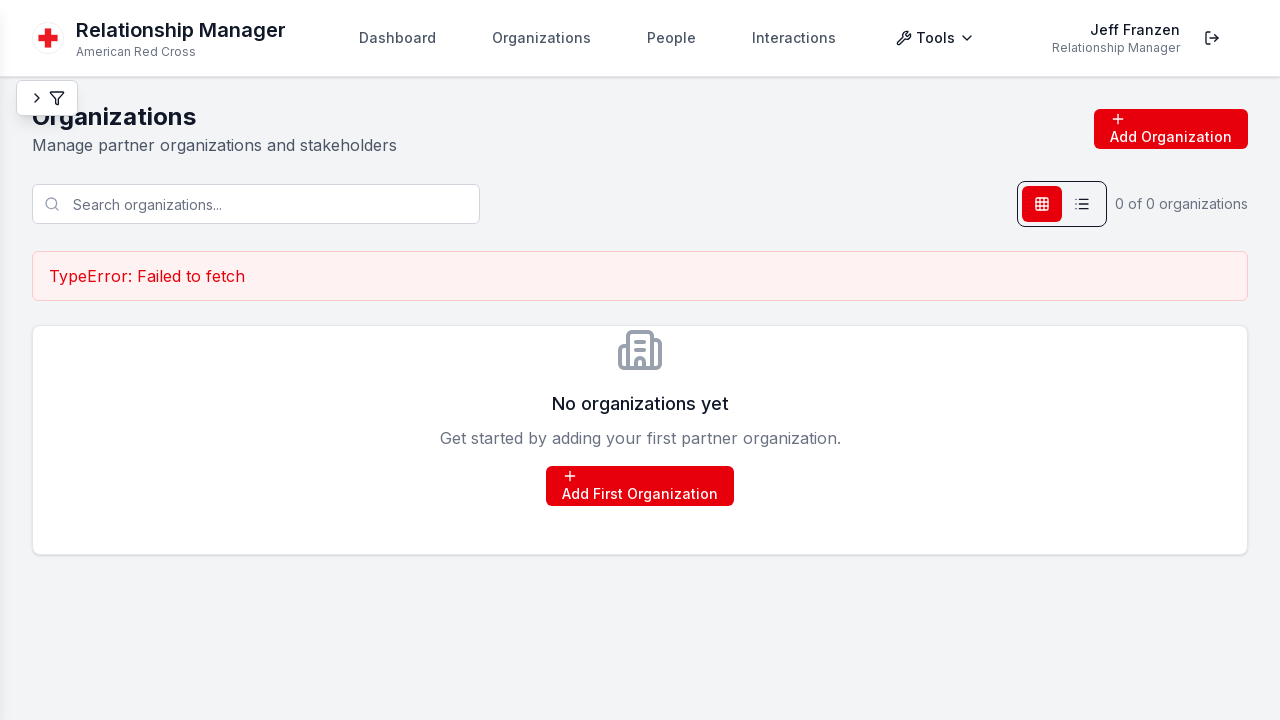

Waited 500ms after navigating to /organizations
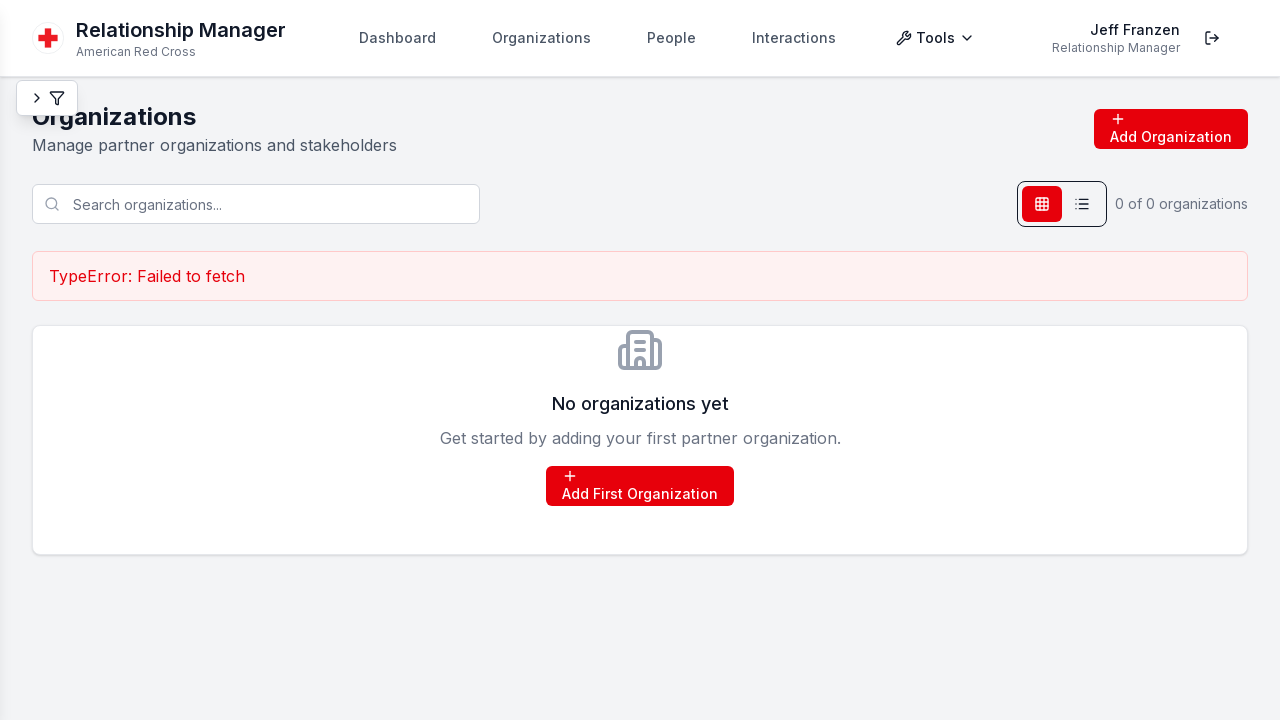

Navigated to /dashboard (iteration 4 of 5)
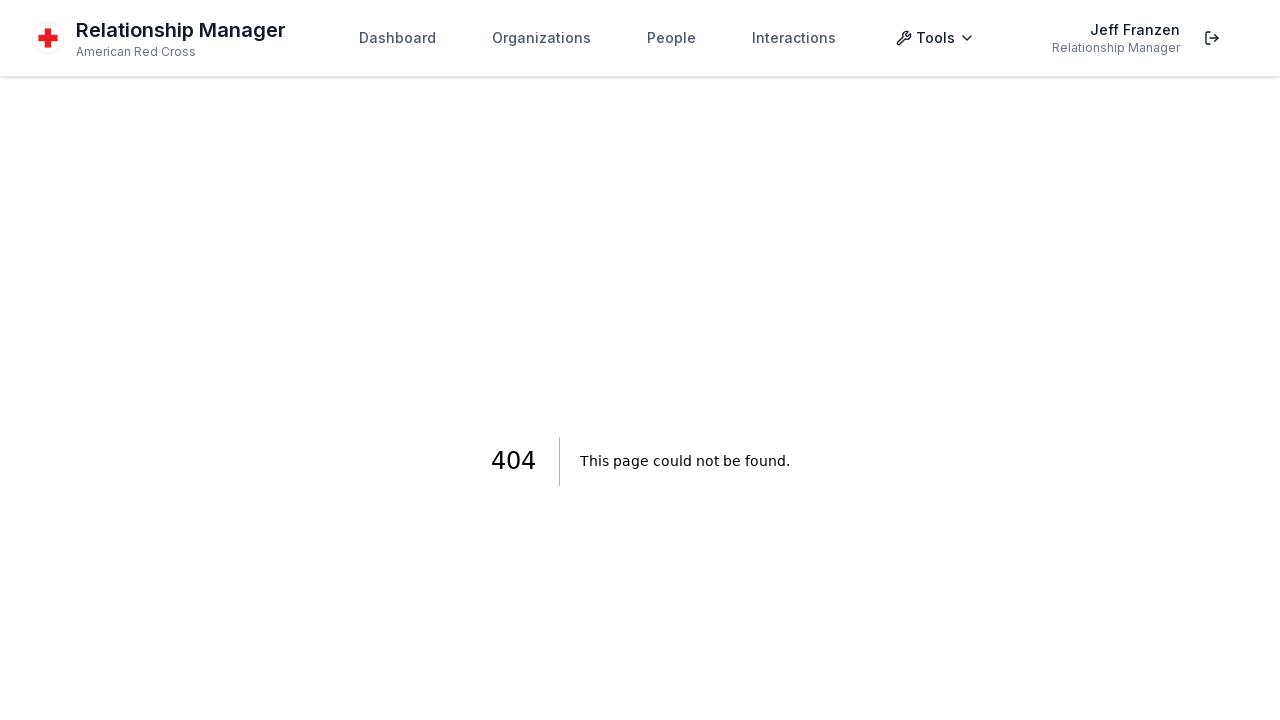

Waited 500ms after navigating to /dashboard
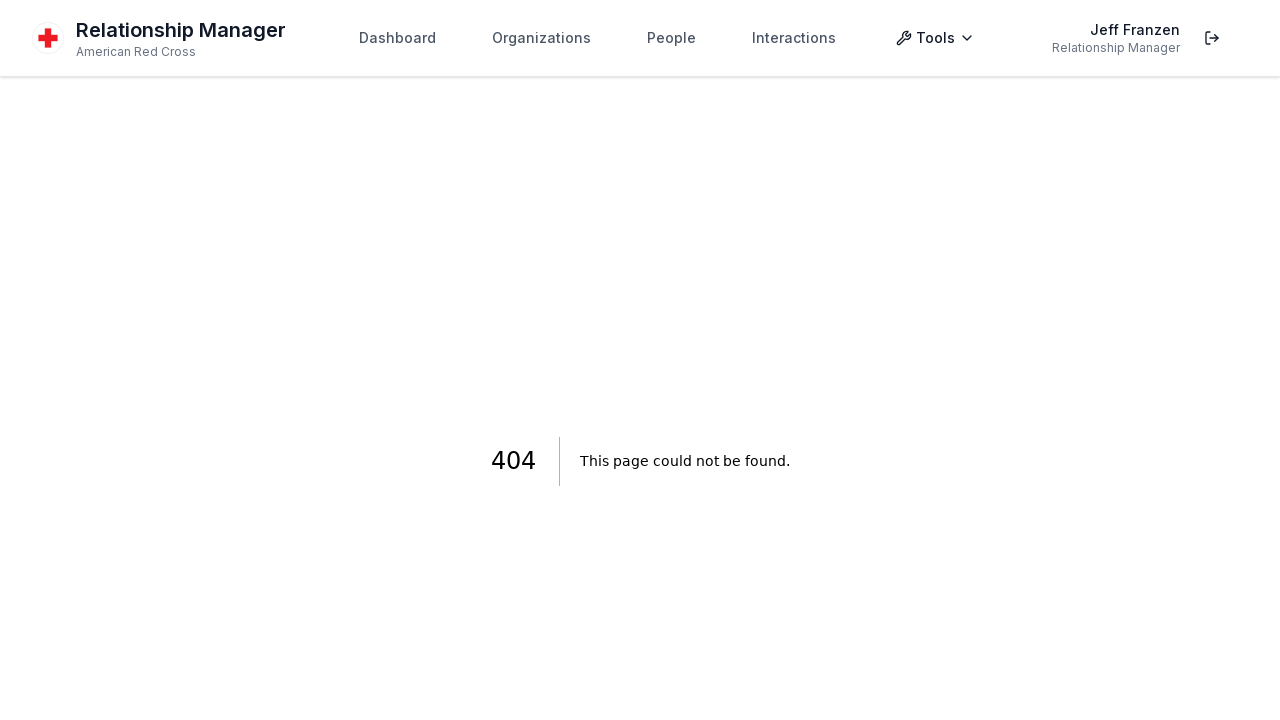

Navigated to / (iteration 5 of 5)
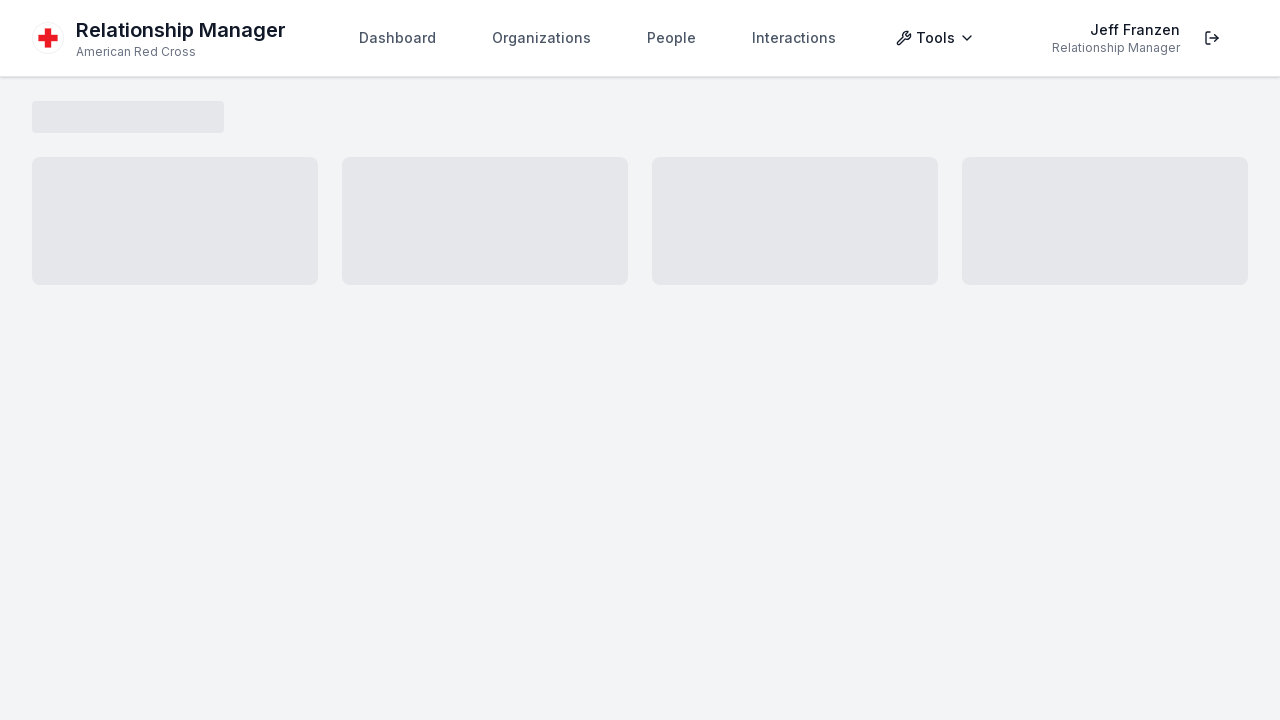

Waited 500ms after navigating to /
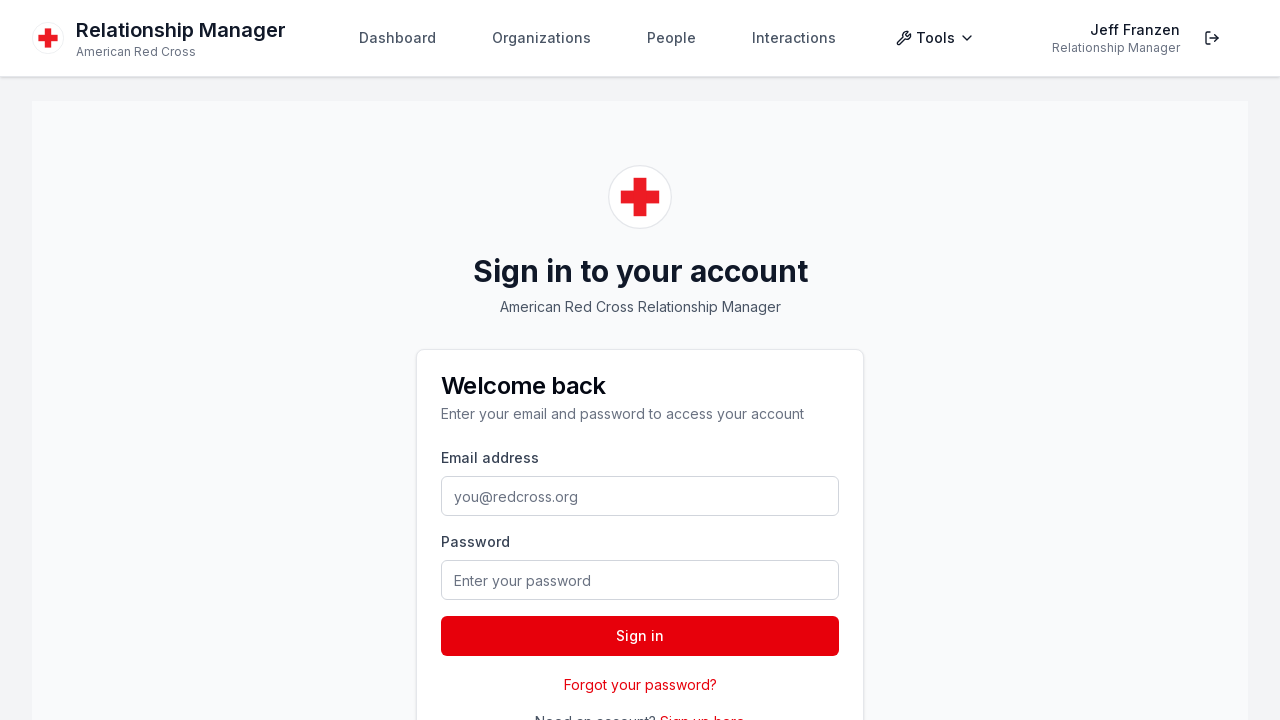

Navigated to /organizations (iteration 5 of 5)
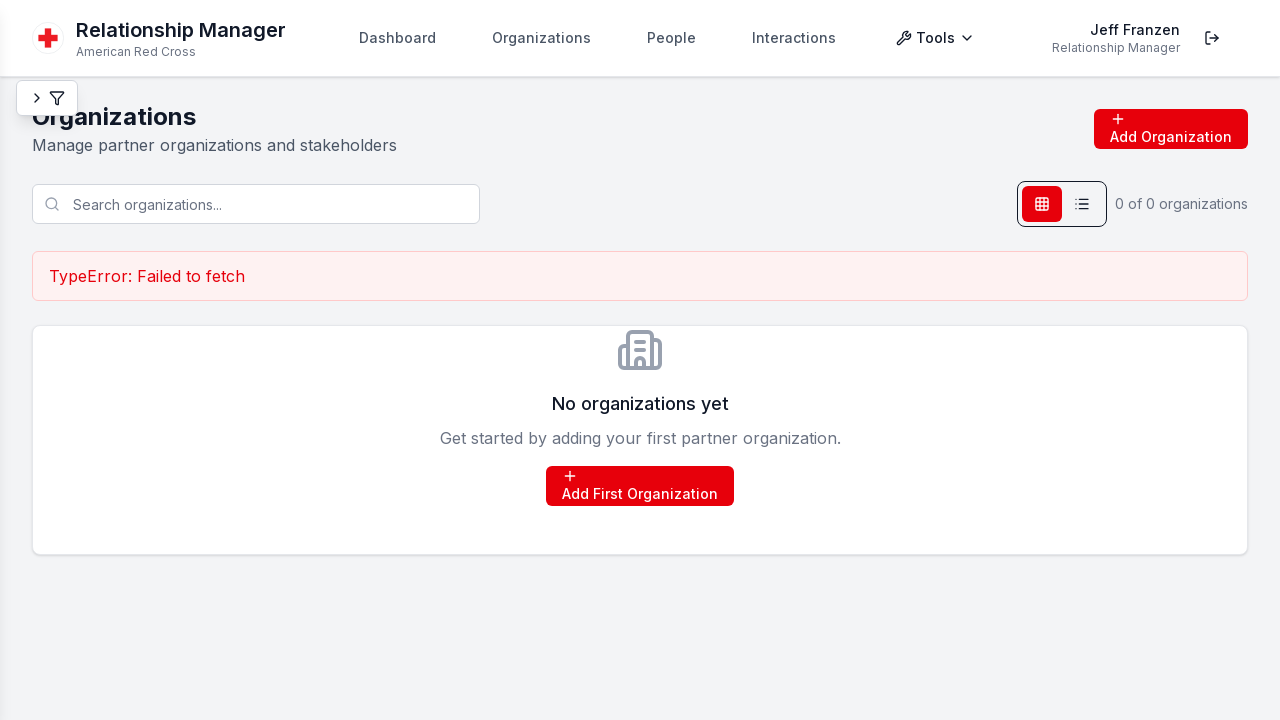

Waited 500ms after navigating to /organizations
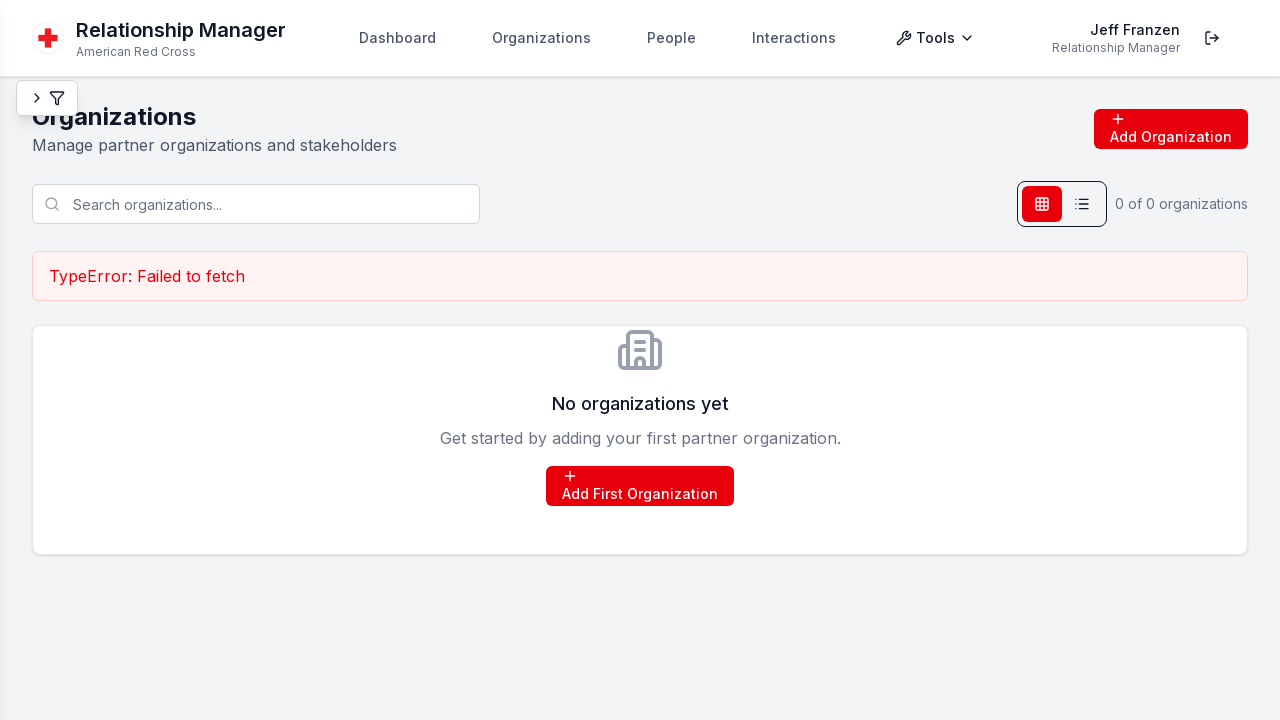

Navigated to /dashboard (iteration 5 of 5)
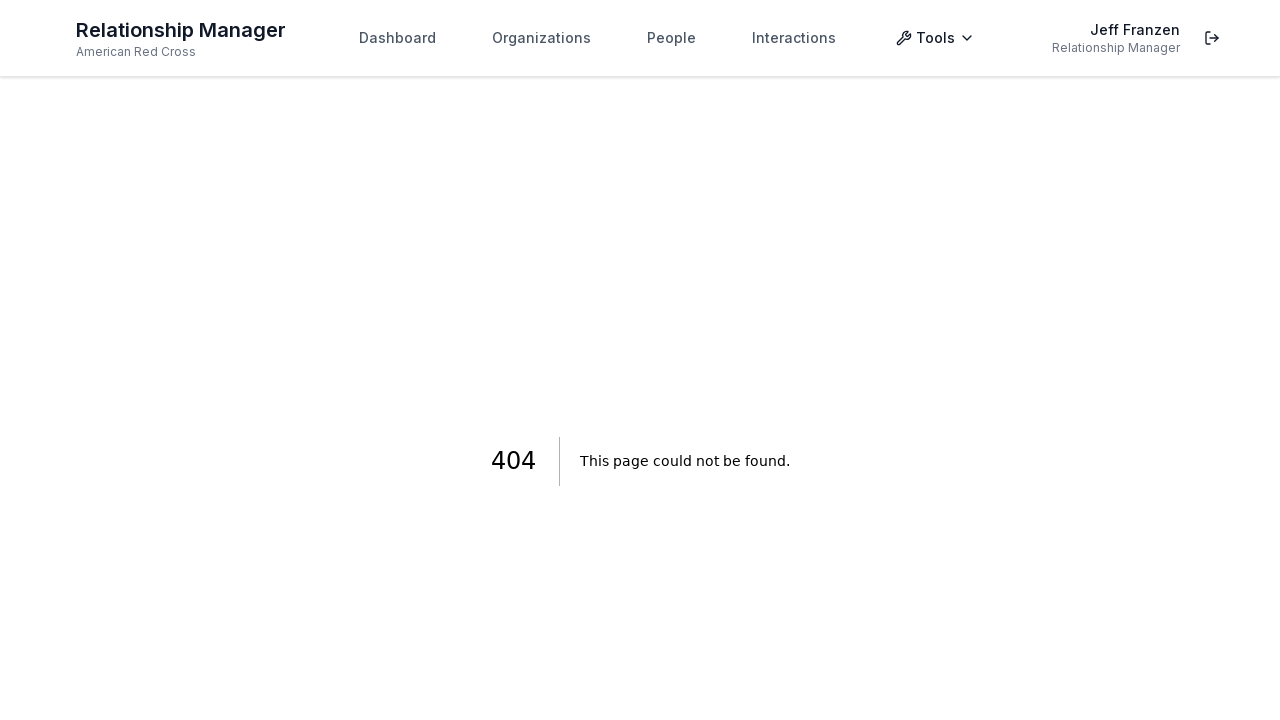

Waited 500ms after navigating to /dashboard
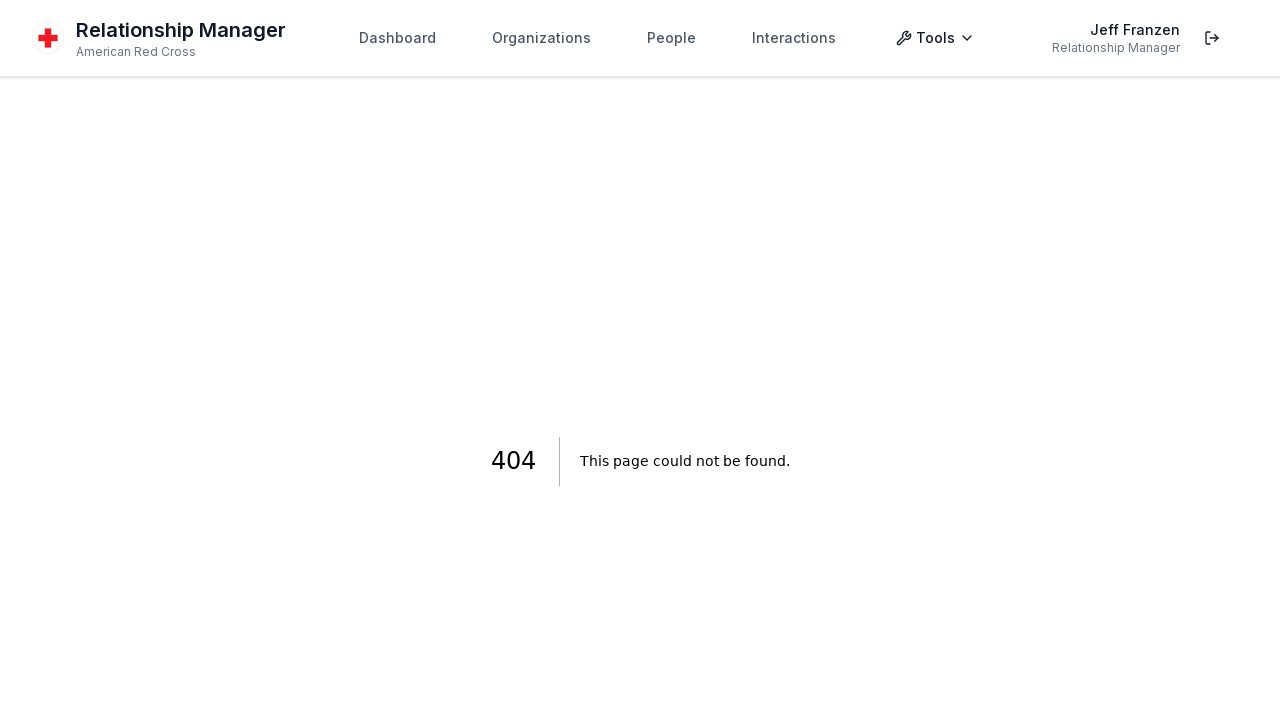

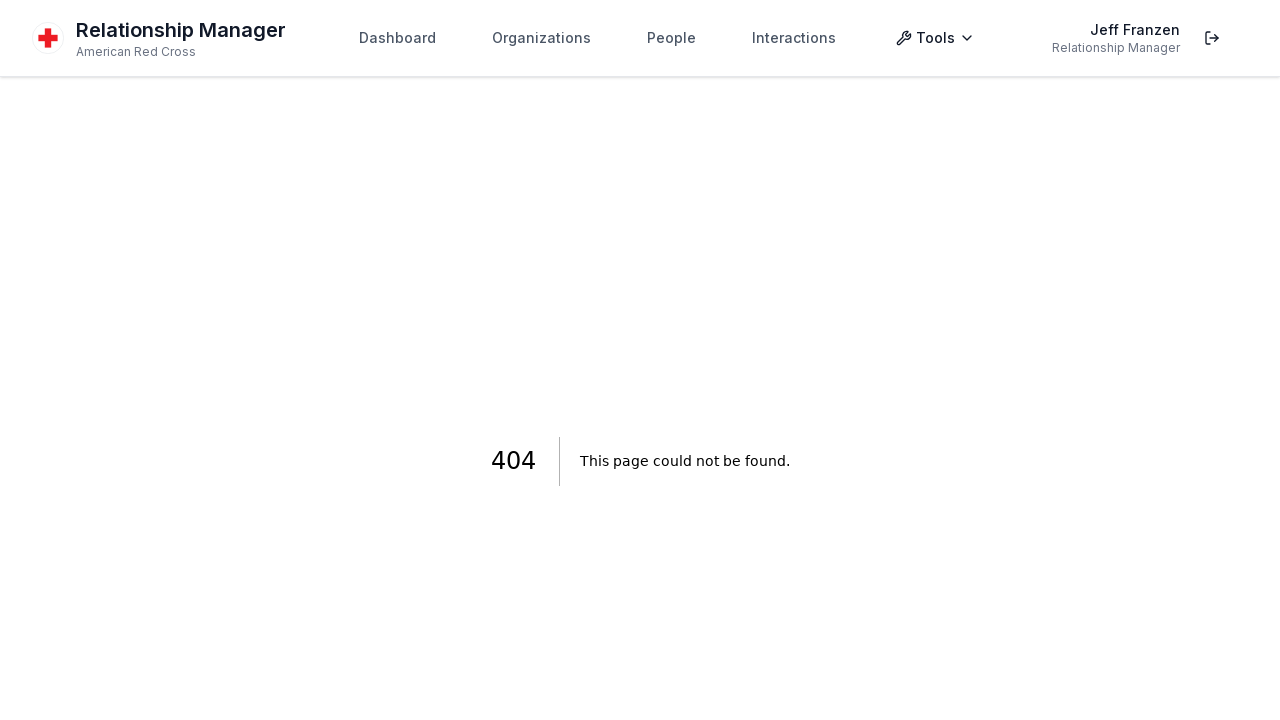